Tests mouse hover functionality by hovering over an element to reveal a dropdown menu, then hovering over and clicking the "Reload" link option.

Starting URL: https://rahulshettyacademy.com/AutomationPractice/

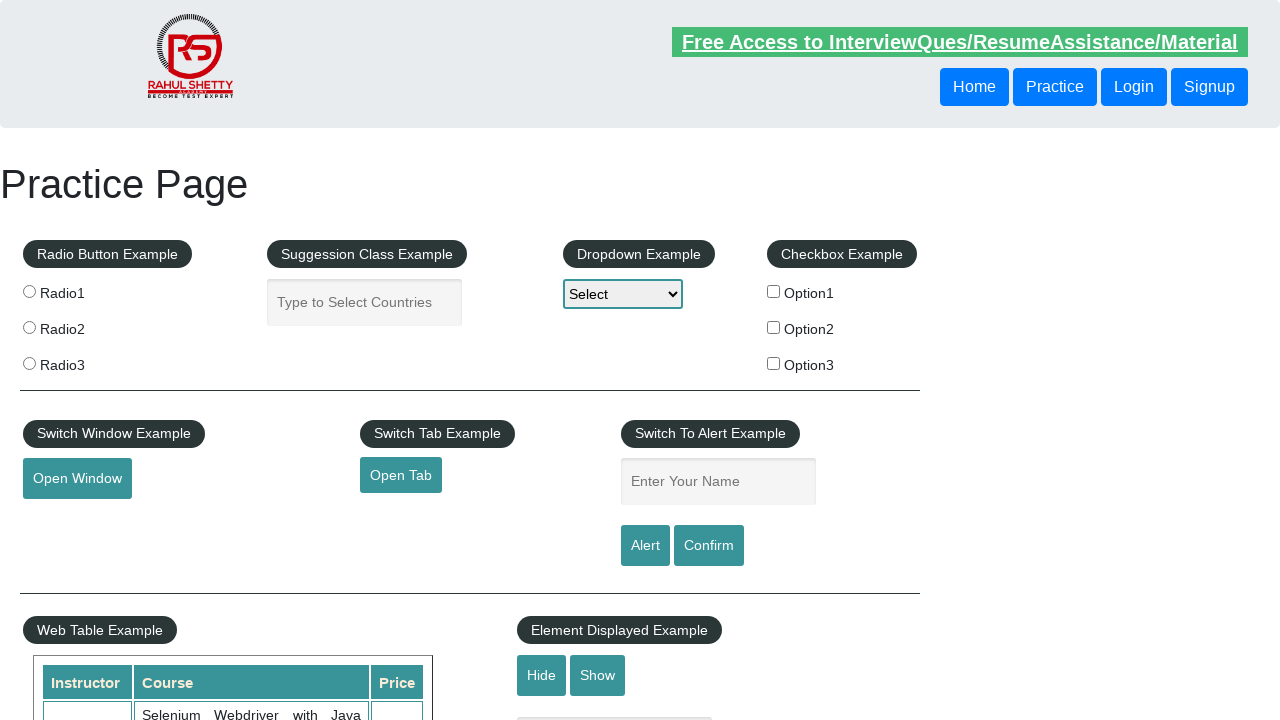

Navigated to AutomationPractice page
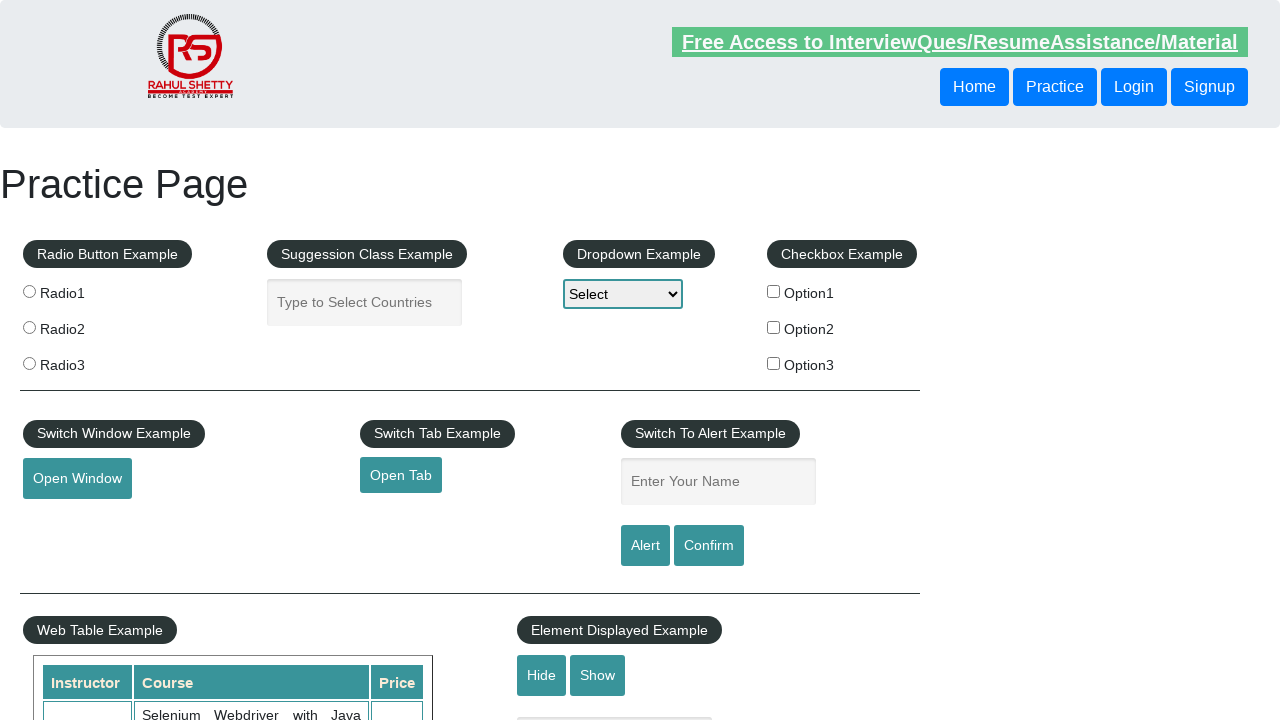

Hovered over mouse hover element to reveal dropdown menu at (83, 361) on #mousehover
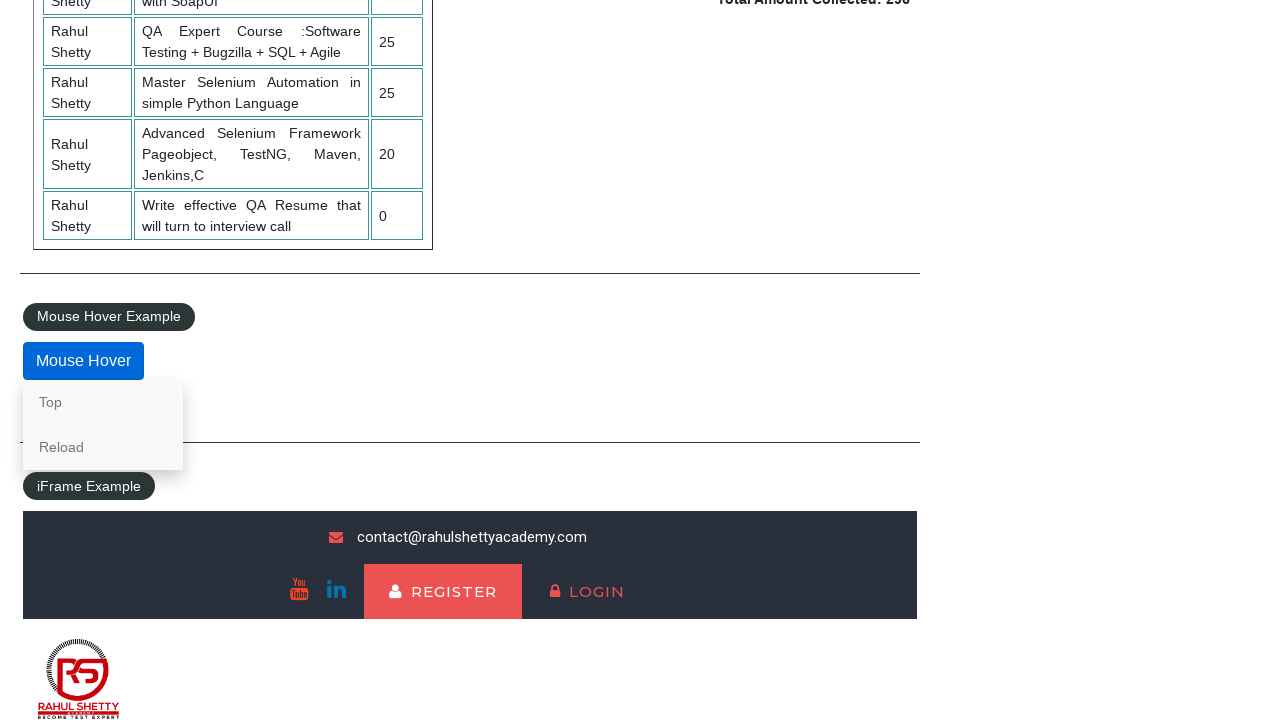

Hovered over Reload link in dropdown menu at (103, 447) on a:text('Reload')
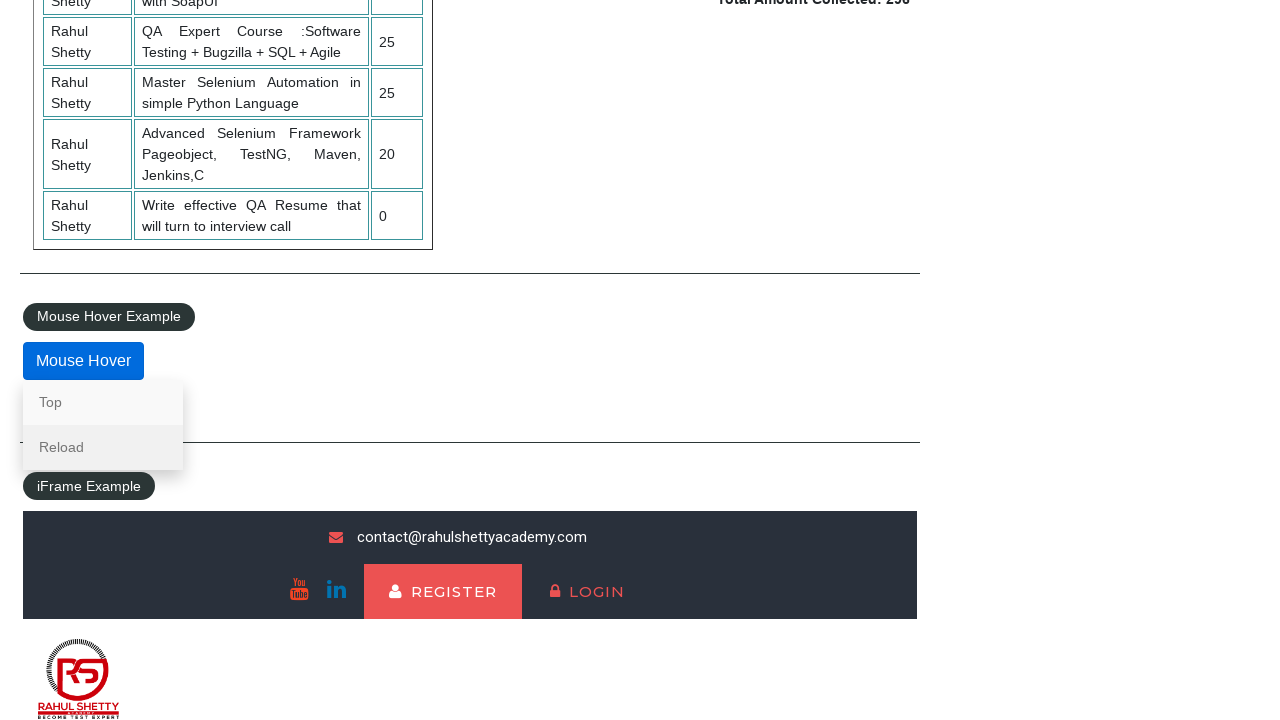

Clicked Reload link from dropdown menu at (103, 447) on a:text('Reload')
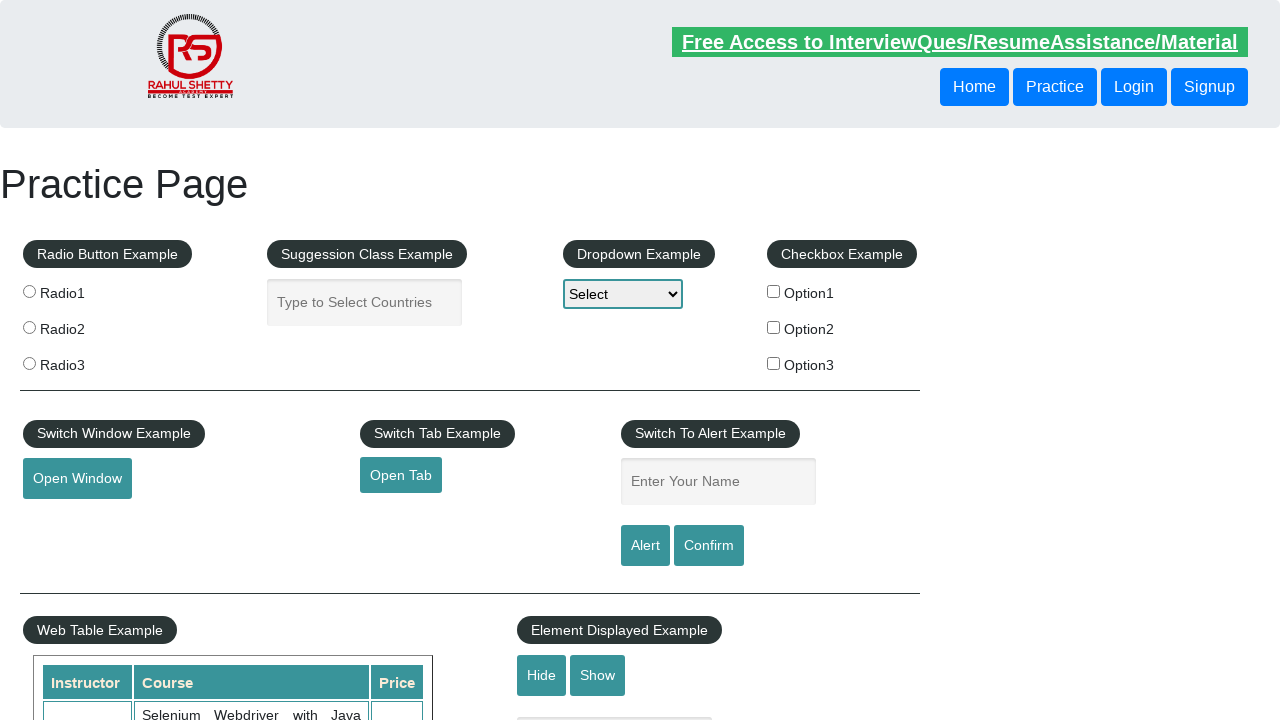

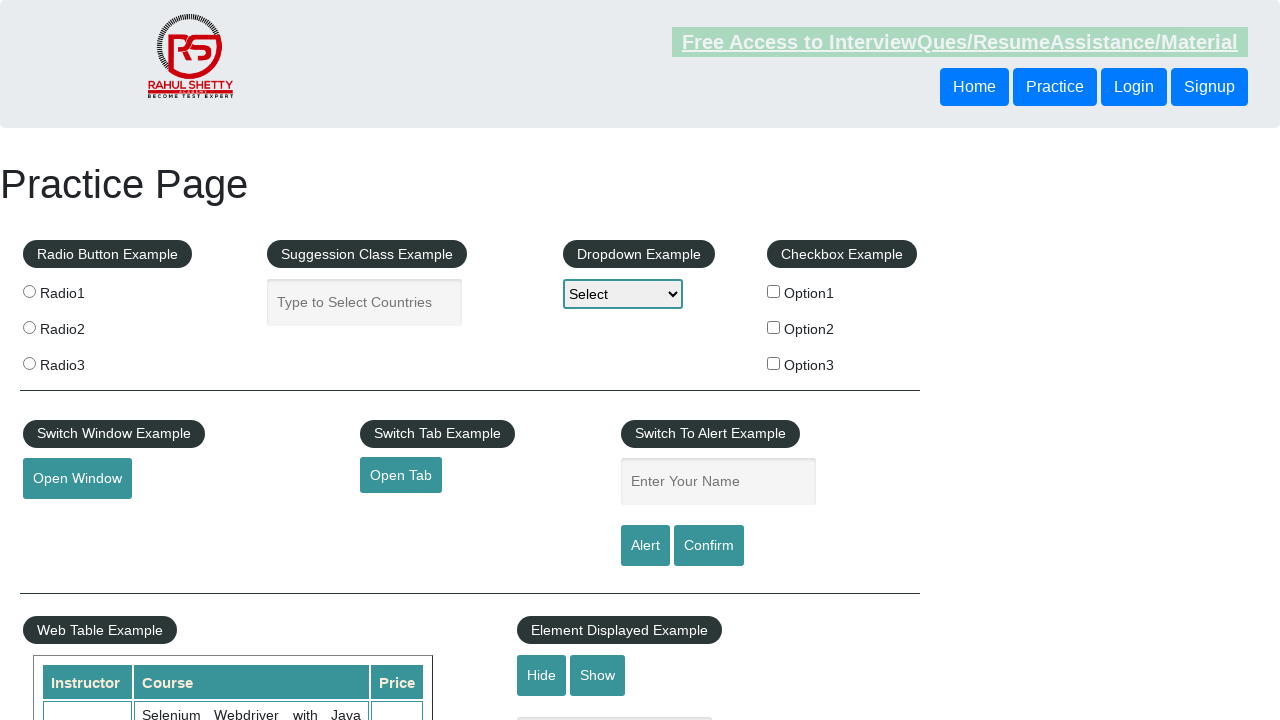